Tests clicking links that open in new tabs (Apple and Microsoft), verifying the new tabs open correctly with expected URLs.

Starting URL: https://techglobal-training.com/frontend

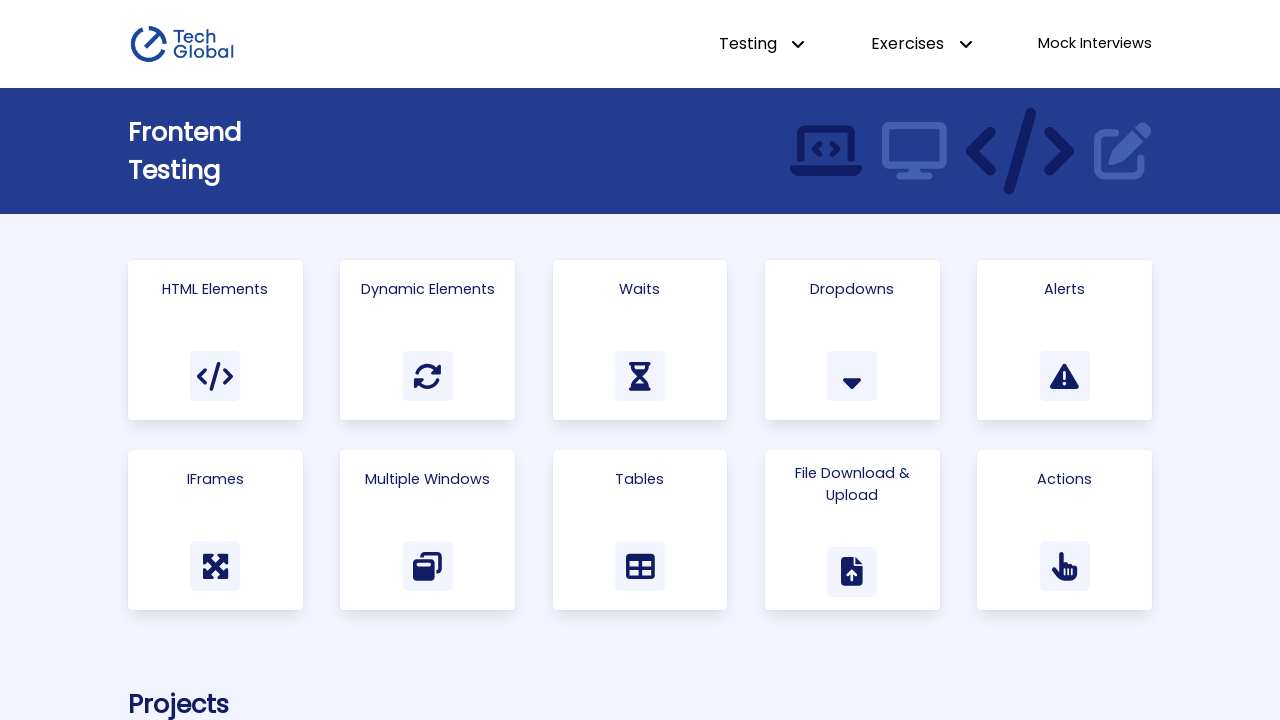

Clicked on 'Multiple Windows' link at (428, 479) on text=Multiple Windows
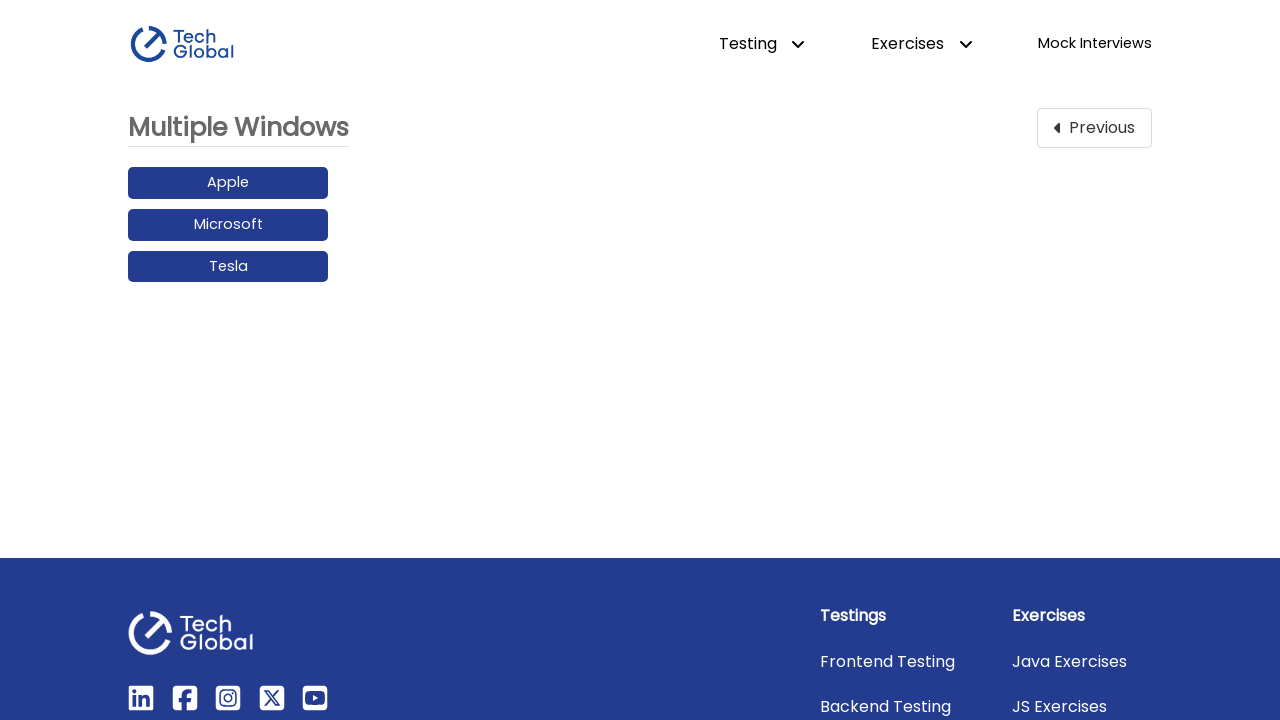

Clicked on Apple link and new tab opened at (228, 183) on text=Apple
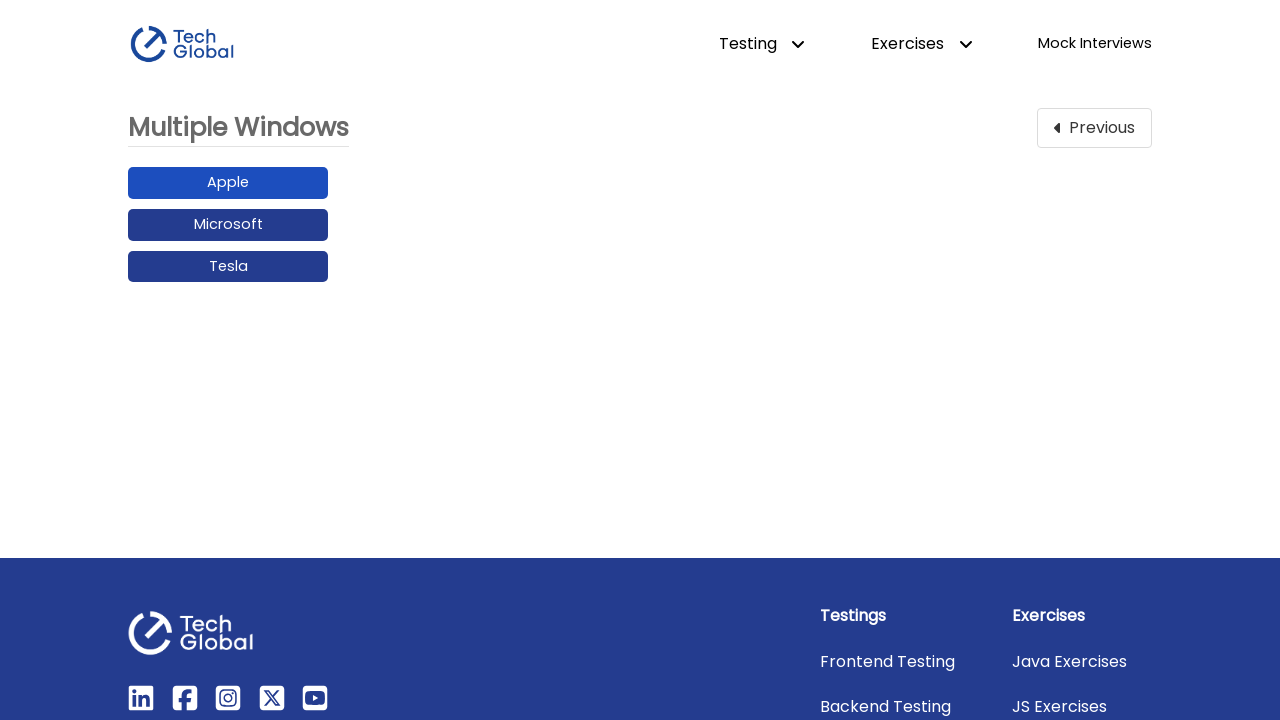

Brought Apple tab to front
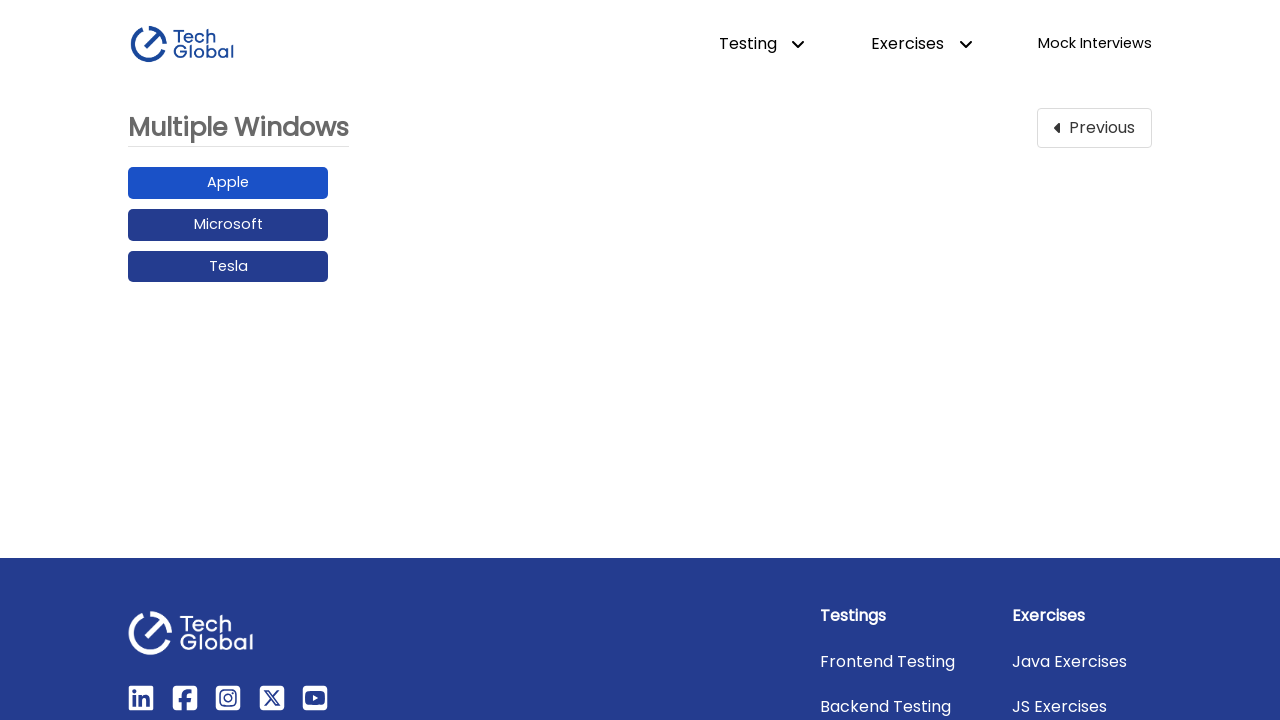

Clicked on Microsoft link and new tab opened at (228, 225) on text=Microsoft
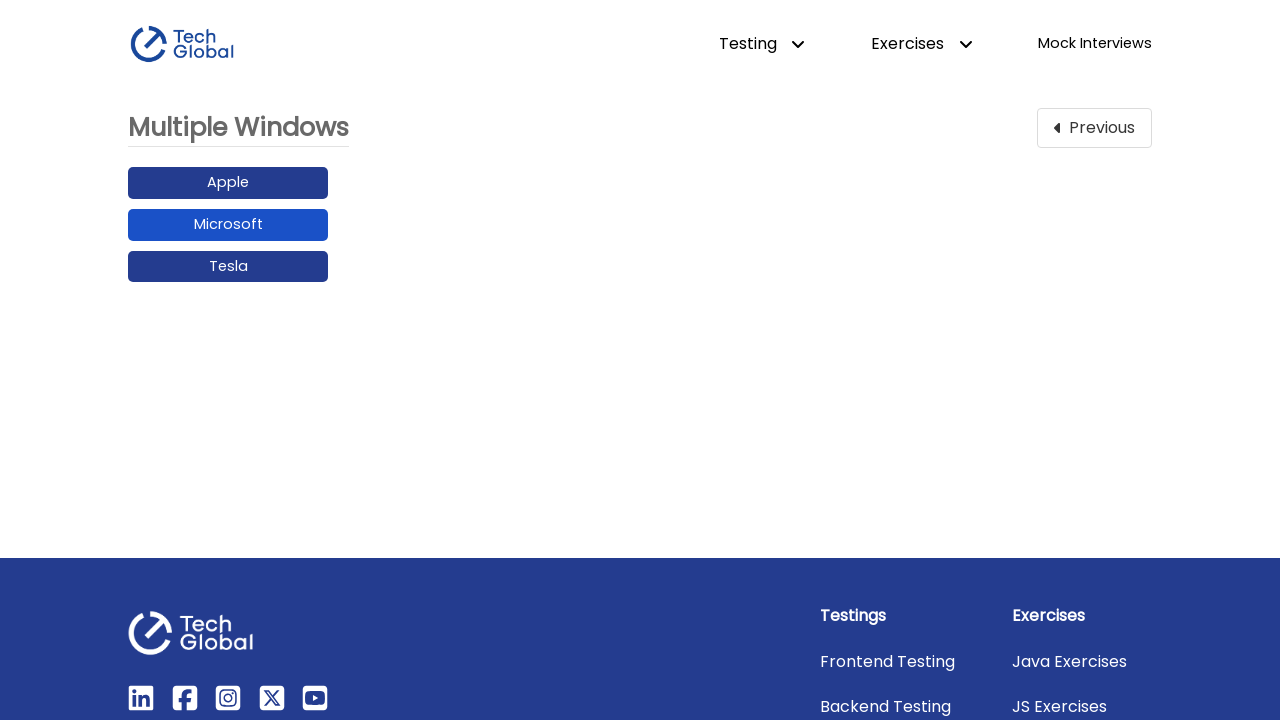

Microsoft page loaded successfully
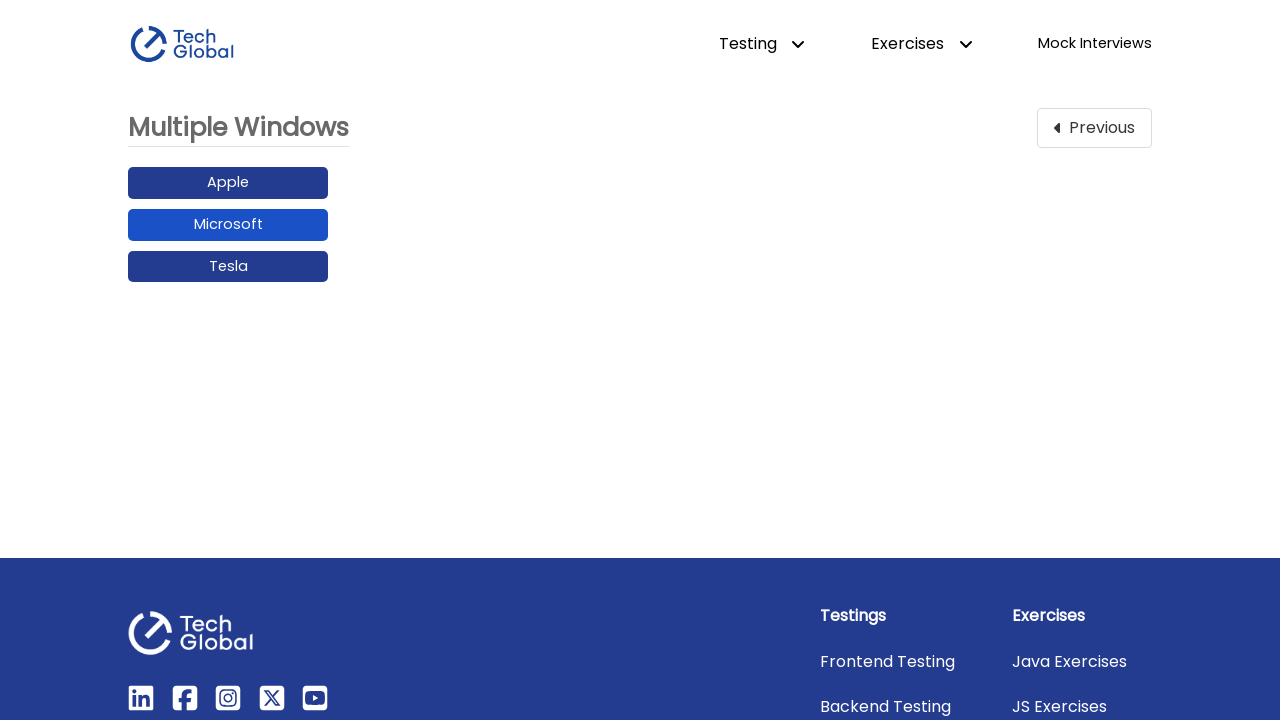

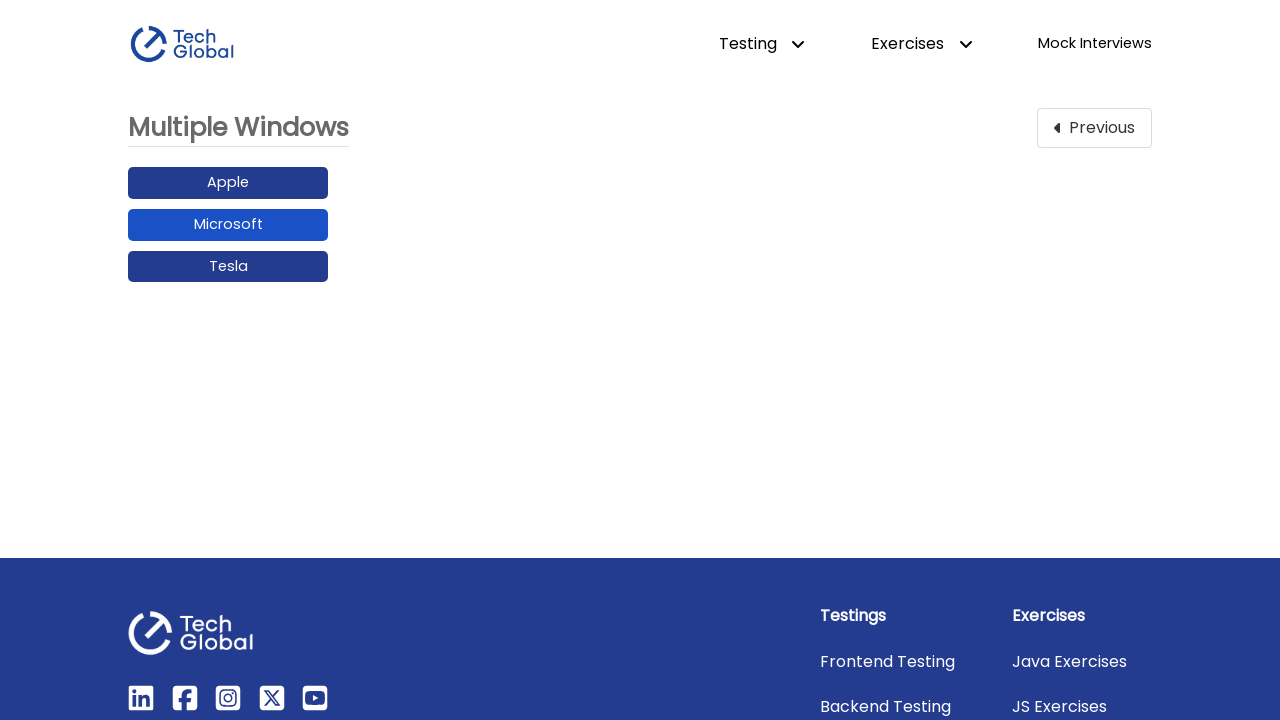